Tests jQuery UI droppable functionality by dragging an element and dropping it onto a target area within an iframe

Starting URL: https://jqueryui.com/droppable

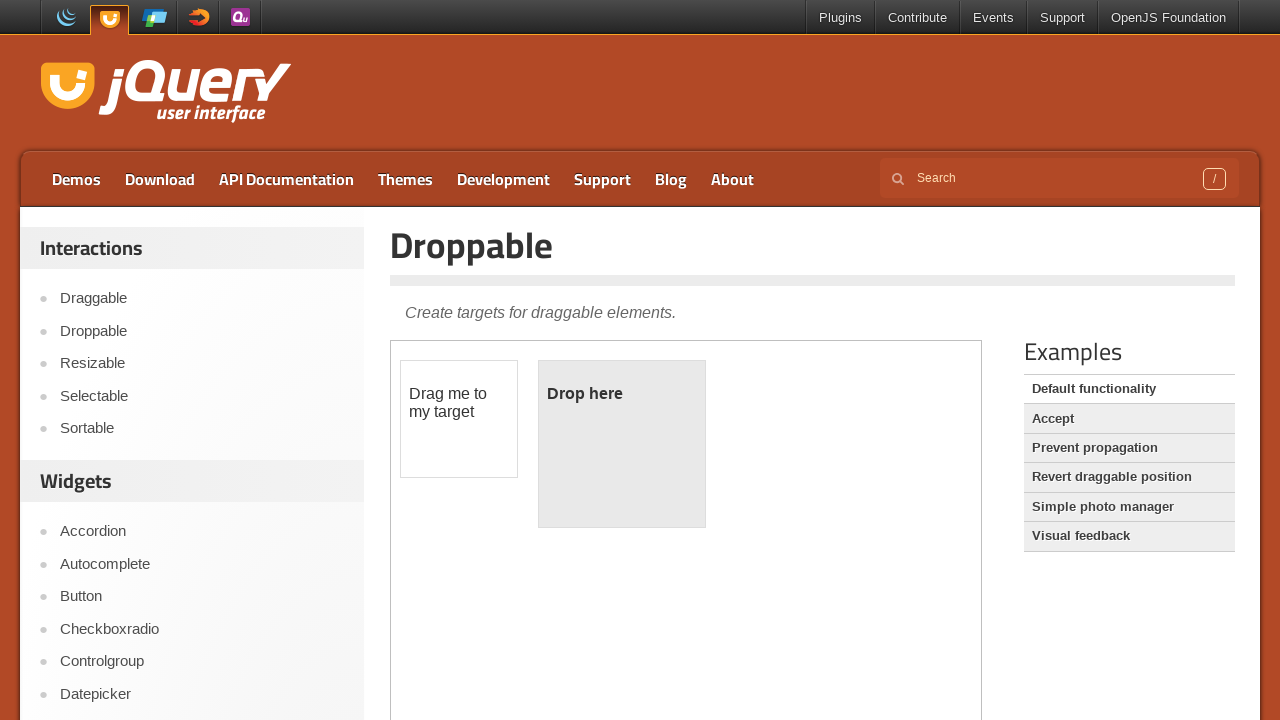

Retrieved page title
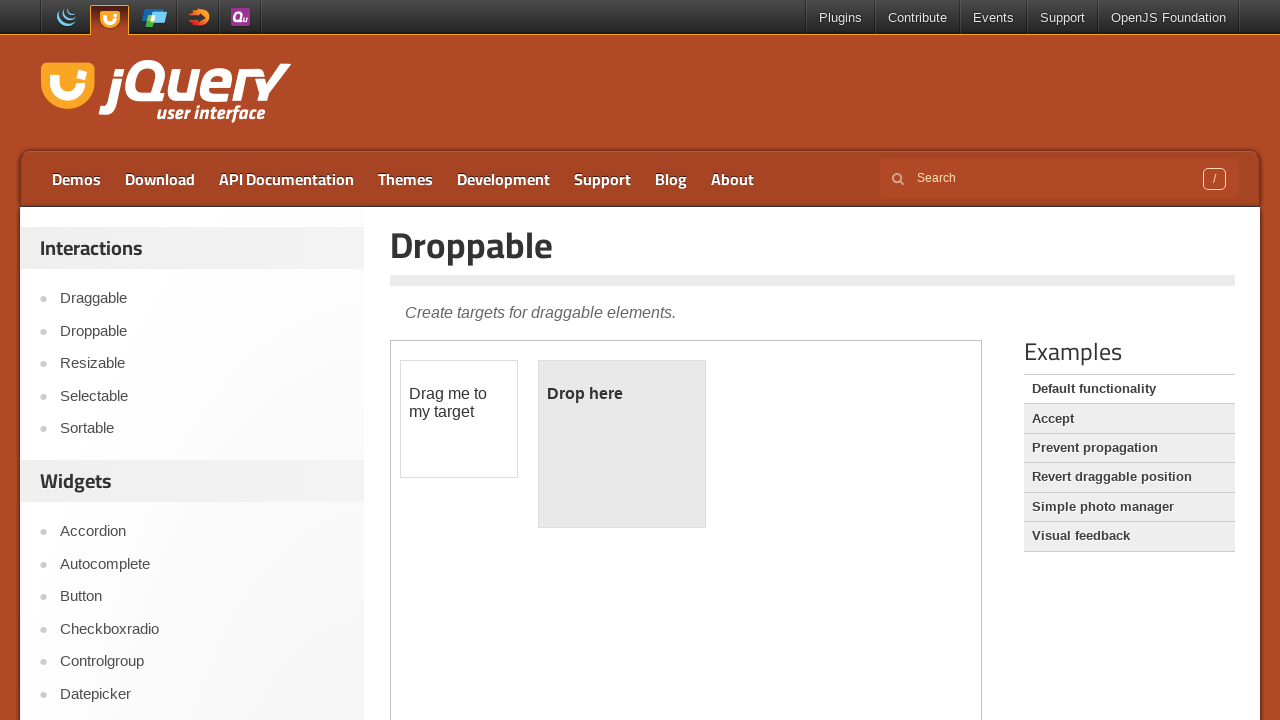

Located iframe containing droppable demo
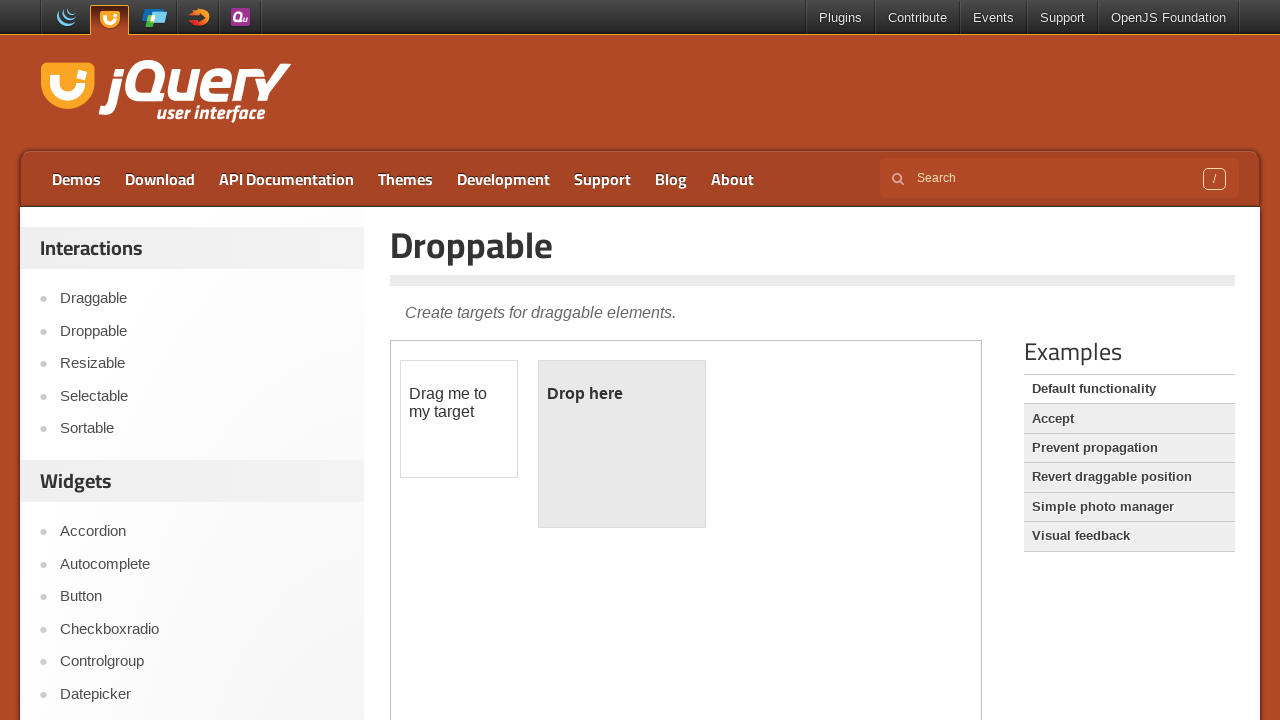

Located draggable source element
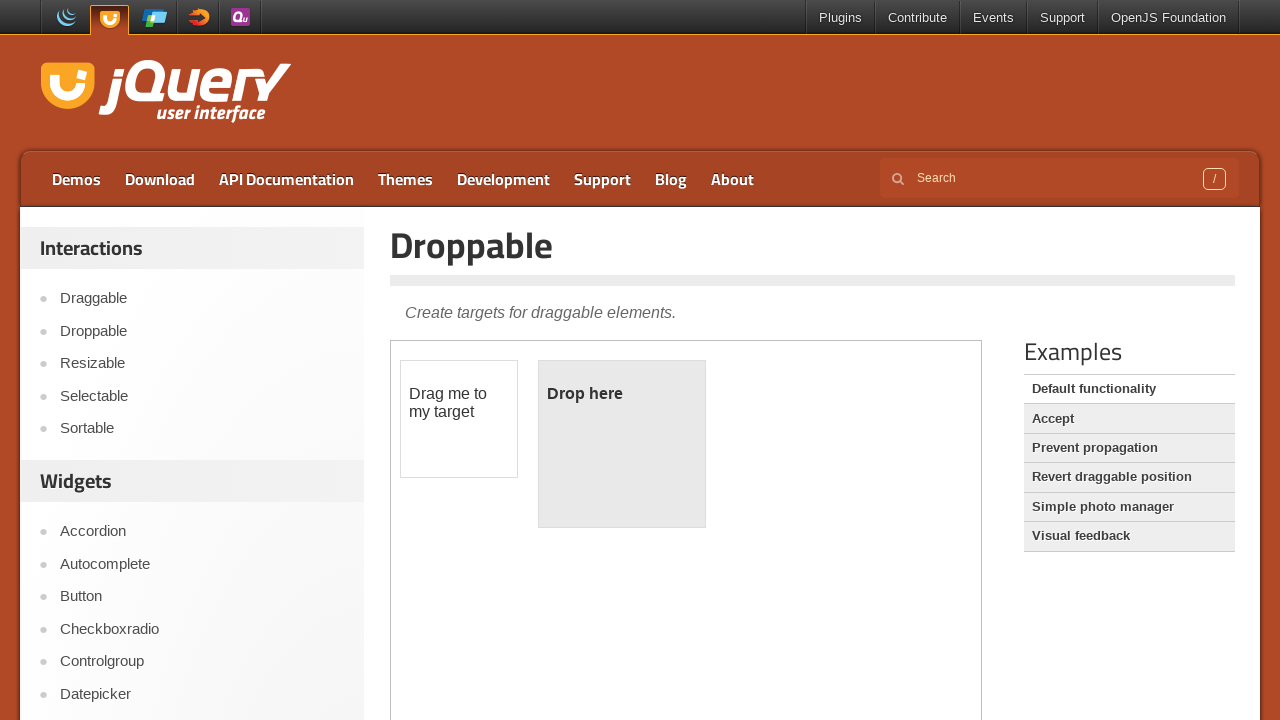

Located droppable target element
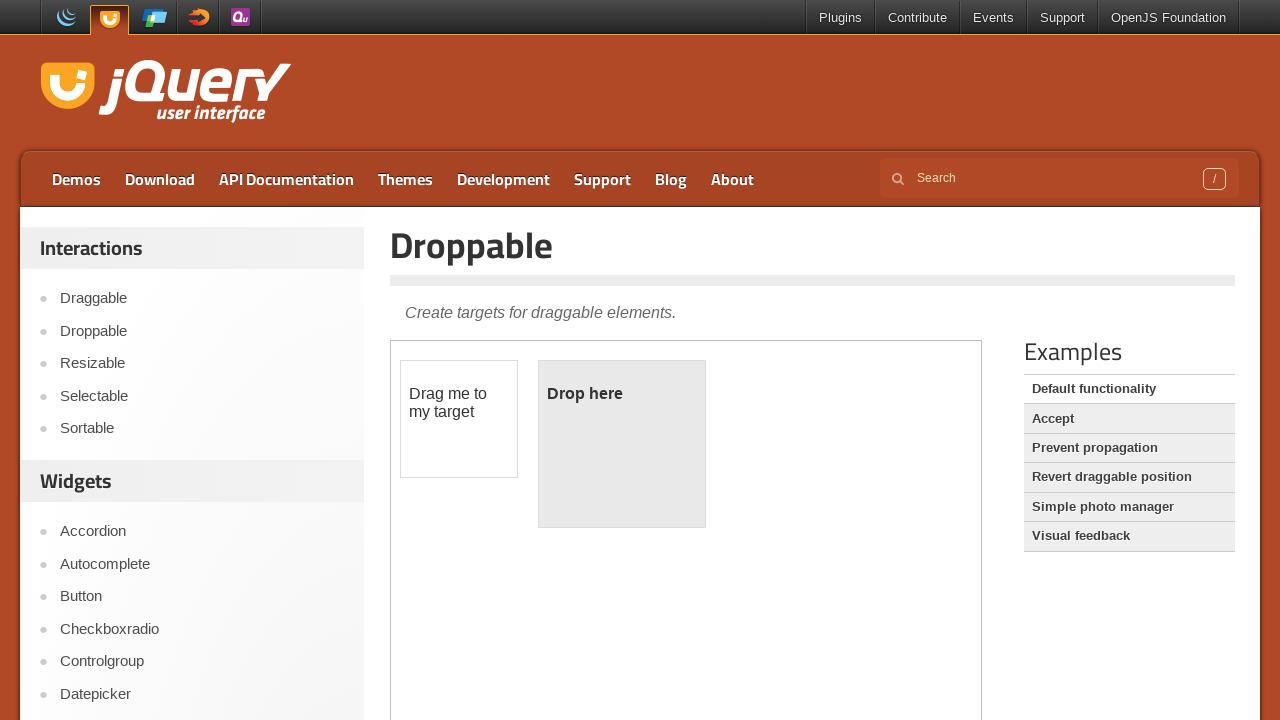

Dragged element from source to droppable target area at (622, 444)
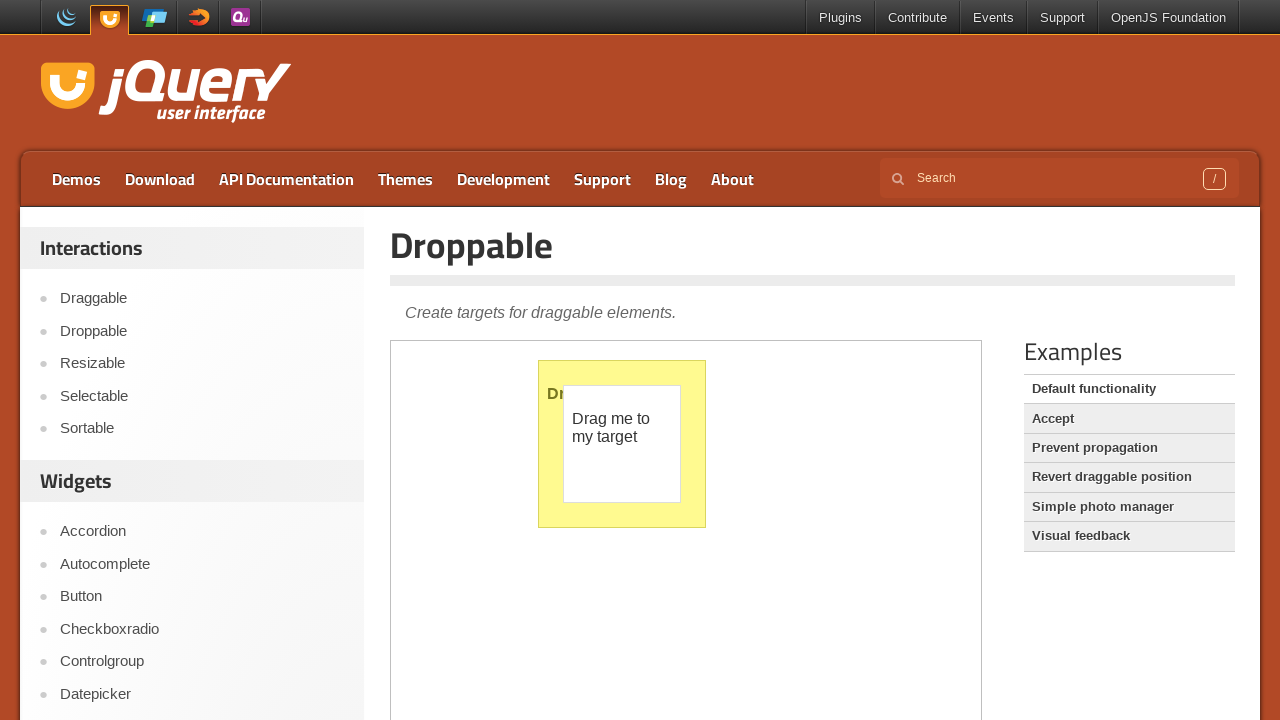

Retrieved text from target element after successful drop
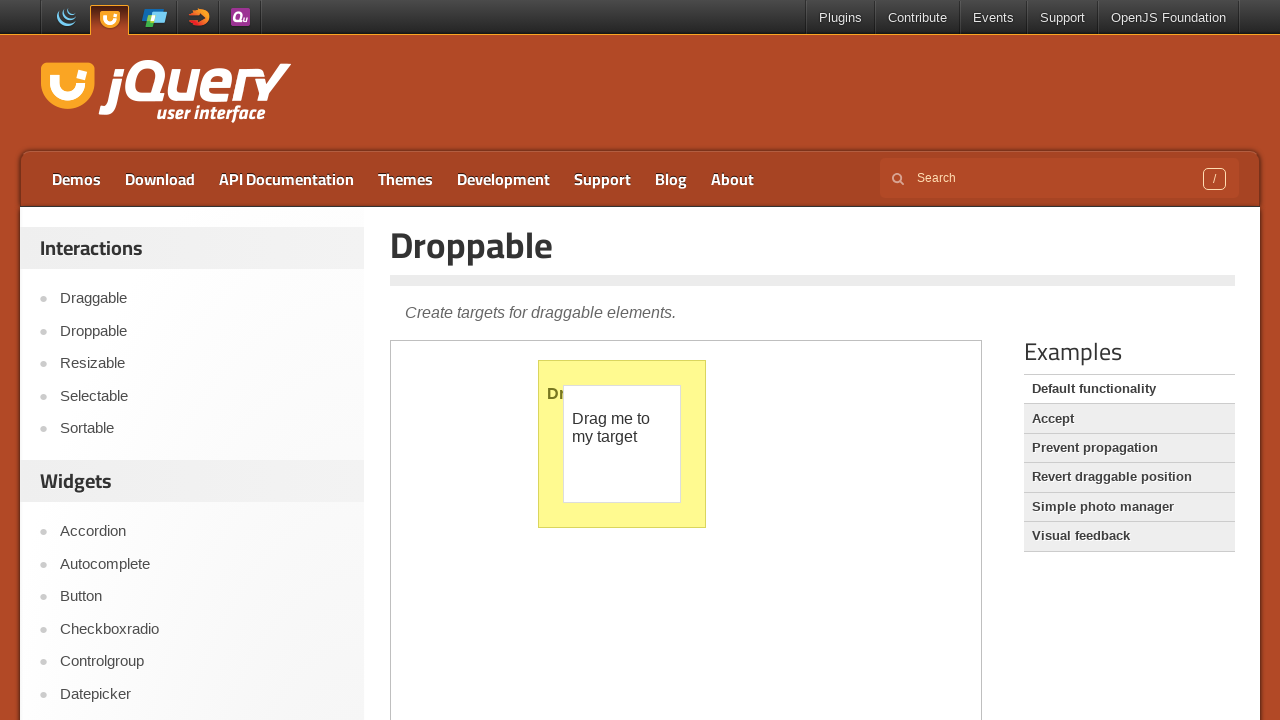

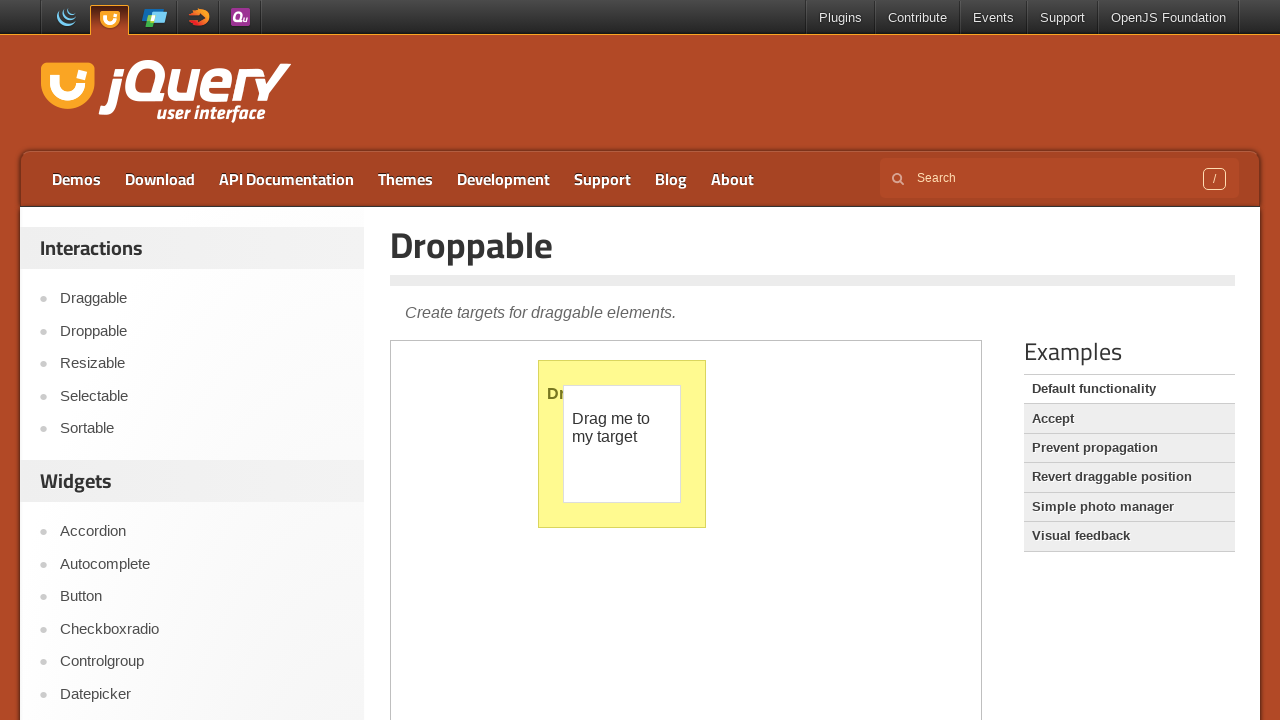